Navigates to a train station information page and verifies that train schedule table data is displayed with train links visible.

Starting URL: https://etrain.info/station/Pune-Jn-PUNE/all

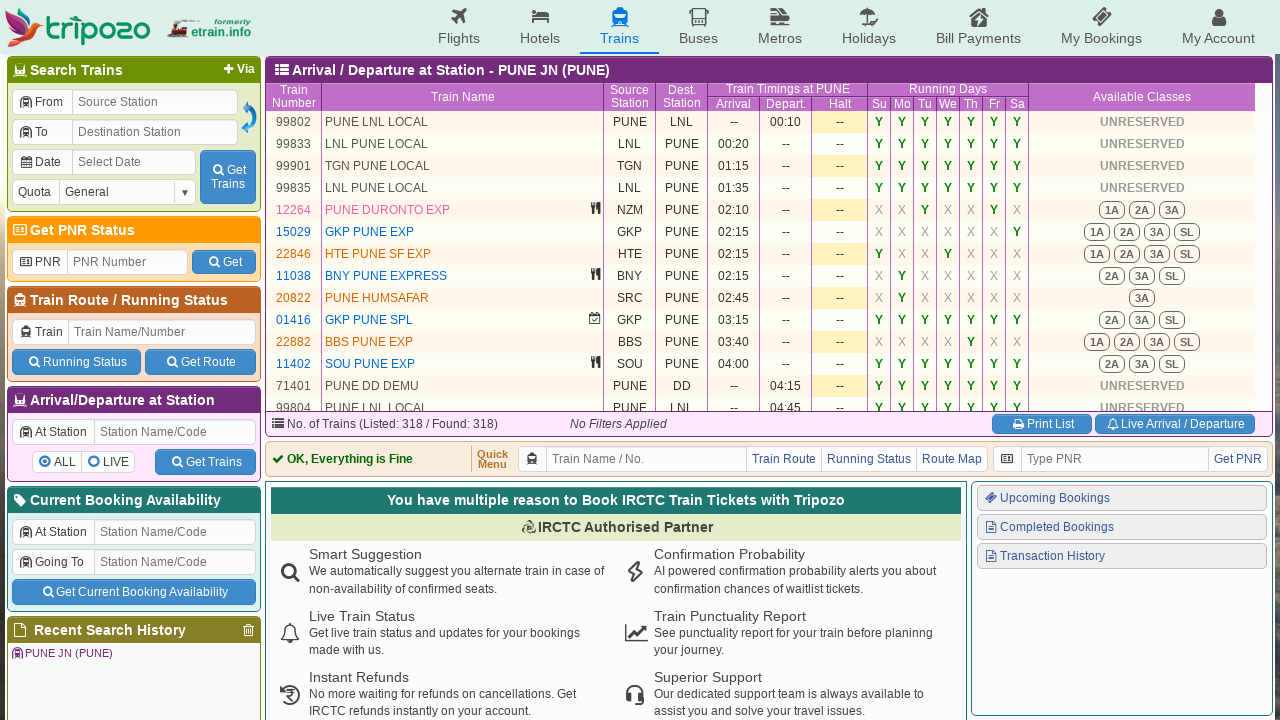

Train schedule table loaded successfully
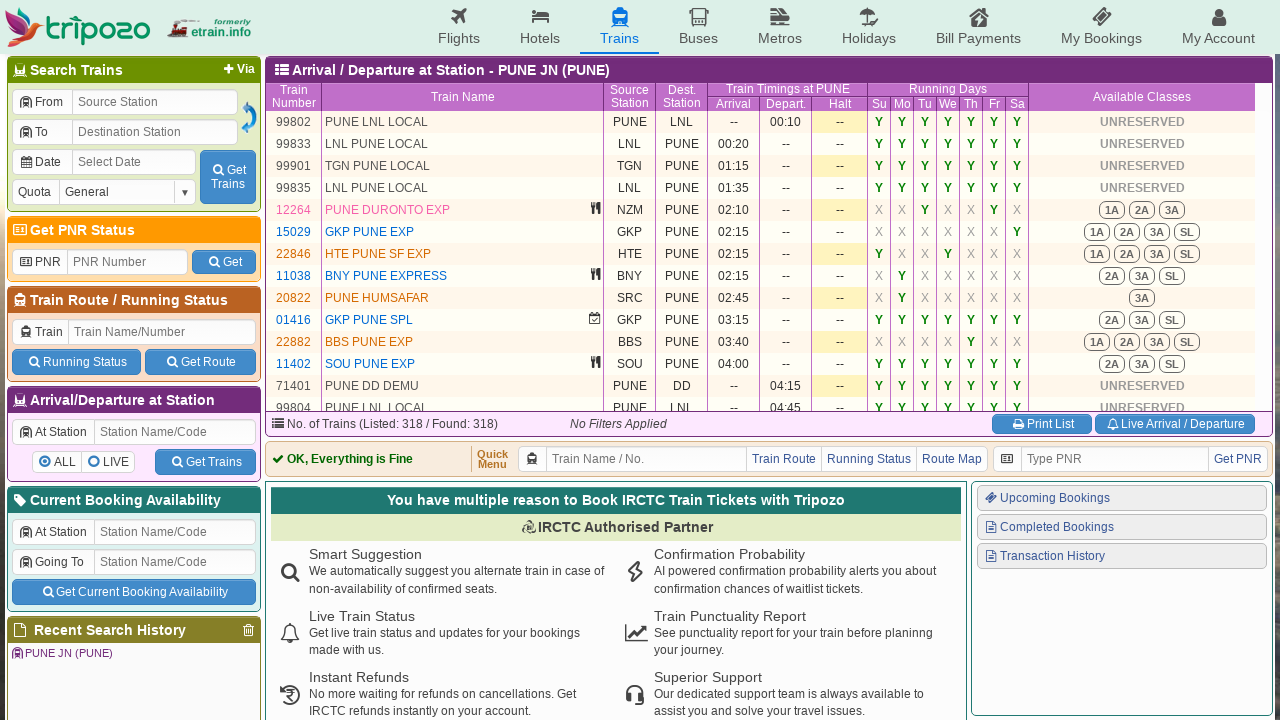

Located train links in the schedule table
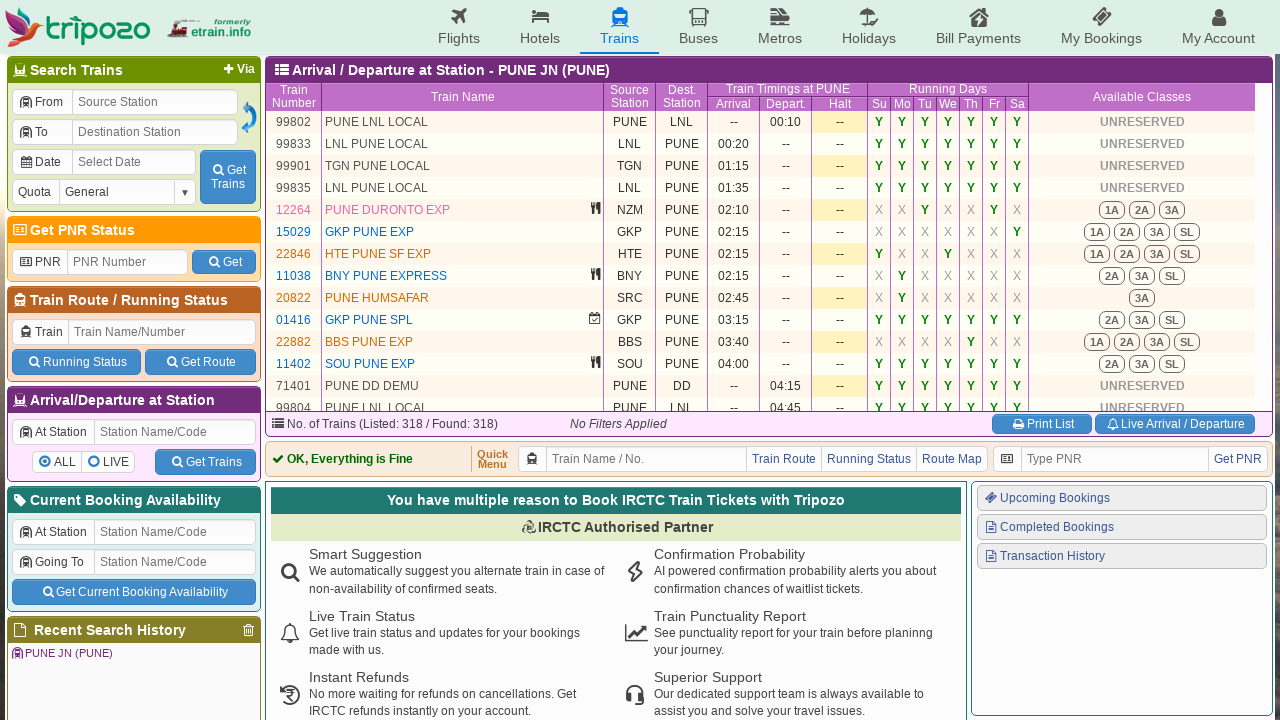

First train link is visible and ready to interact with
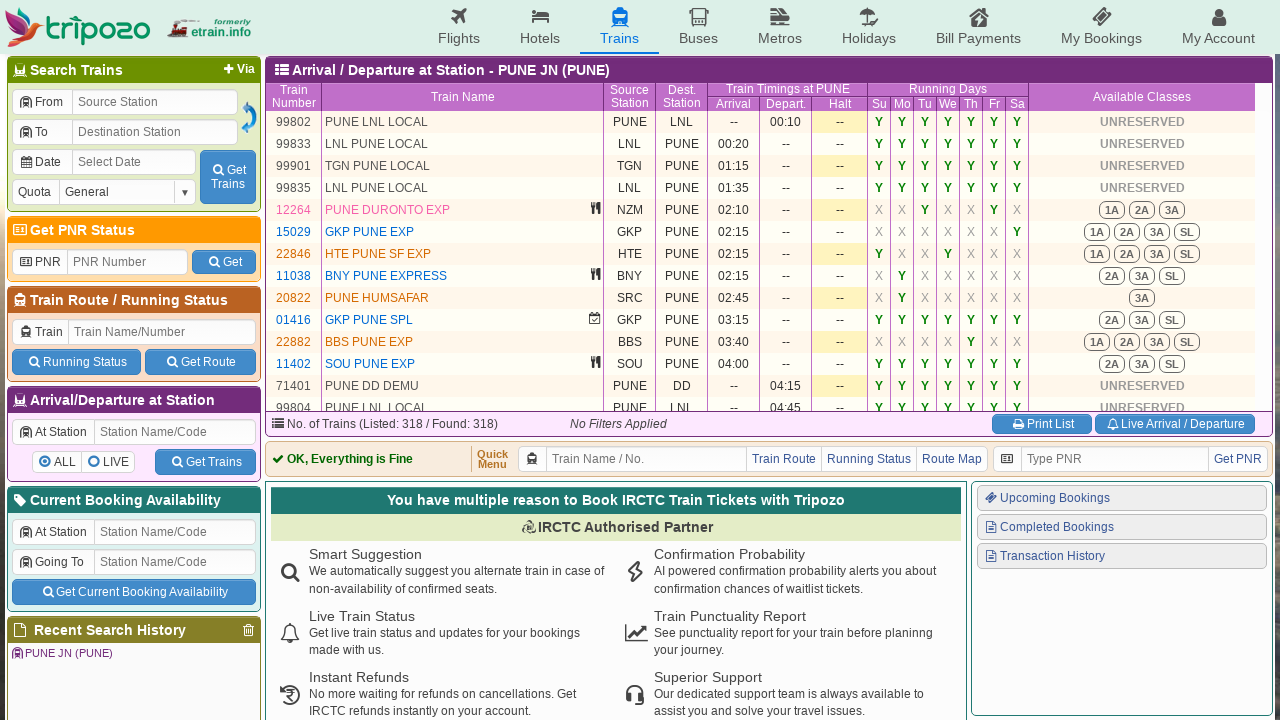

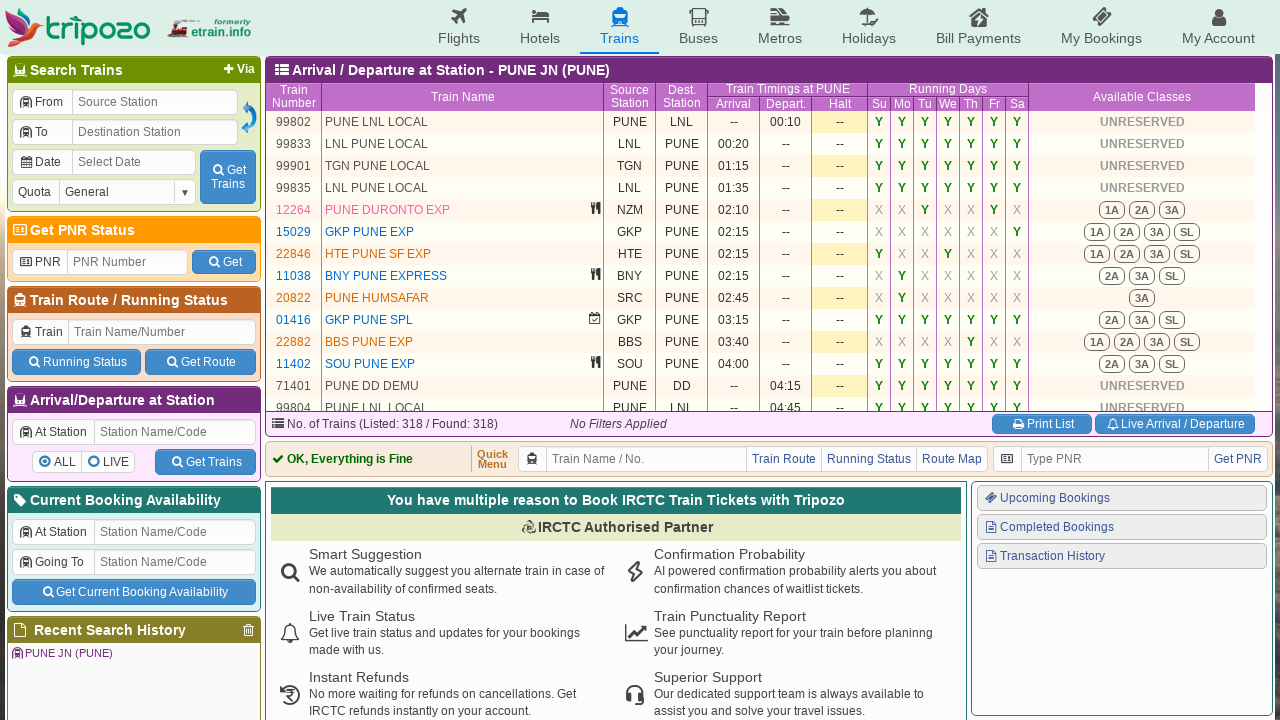